Tests drag-and-drop functionality on the jQuery UI draggable demo by switching to the iframe and dragging an element by a specified offset.

Starting URL: https://jqueryui.com/draggable/

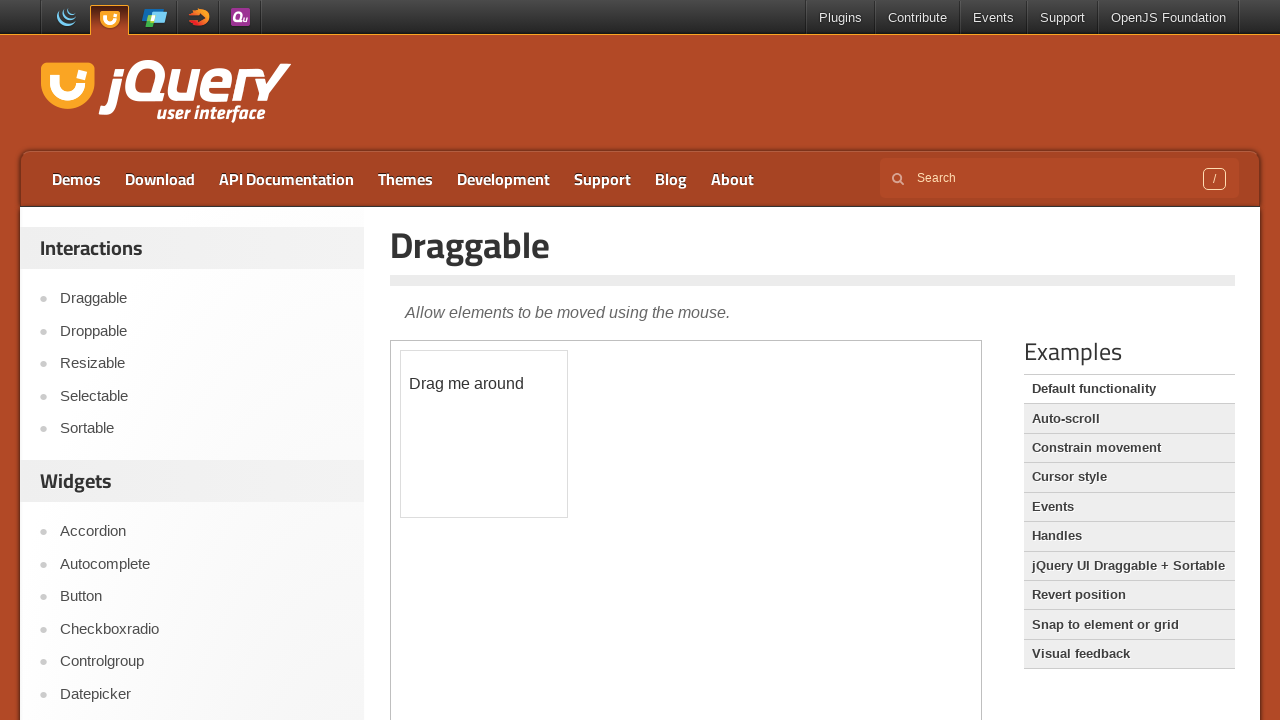

Located the first iframe on the page
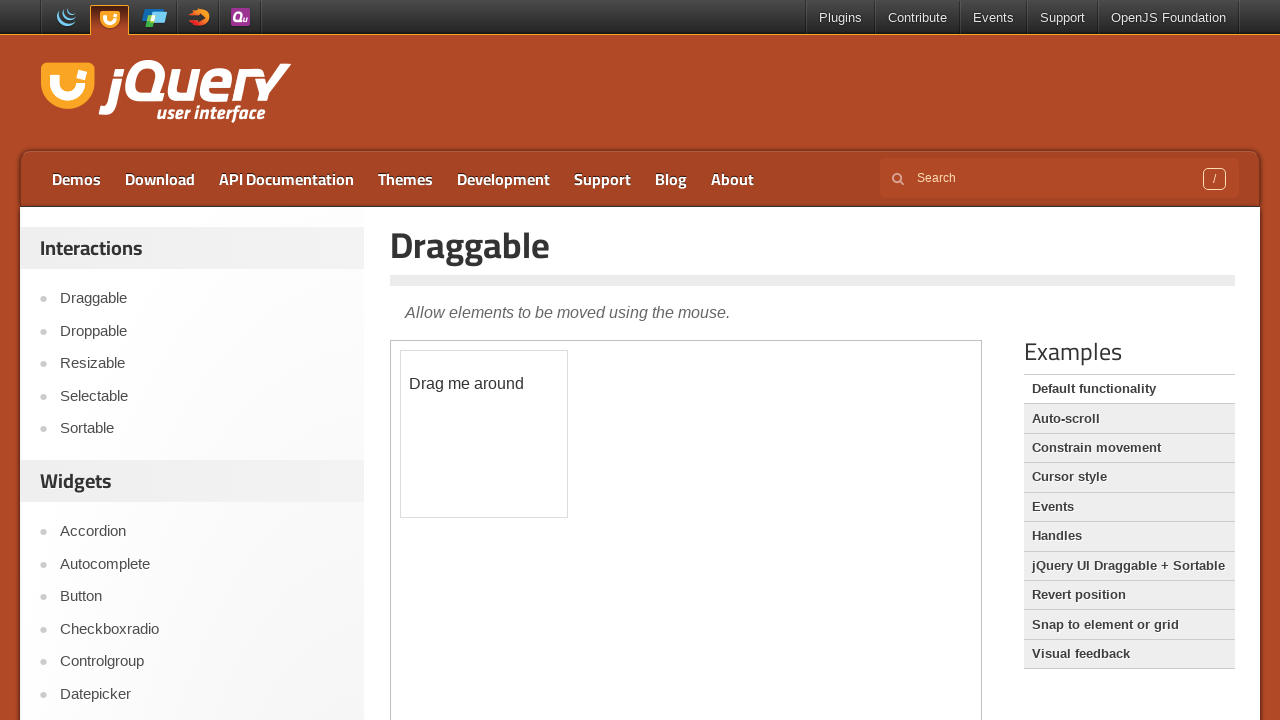

Draggable element became visible in iframe
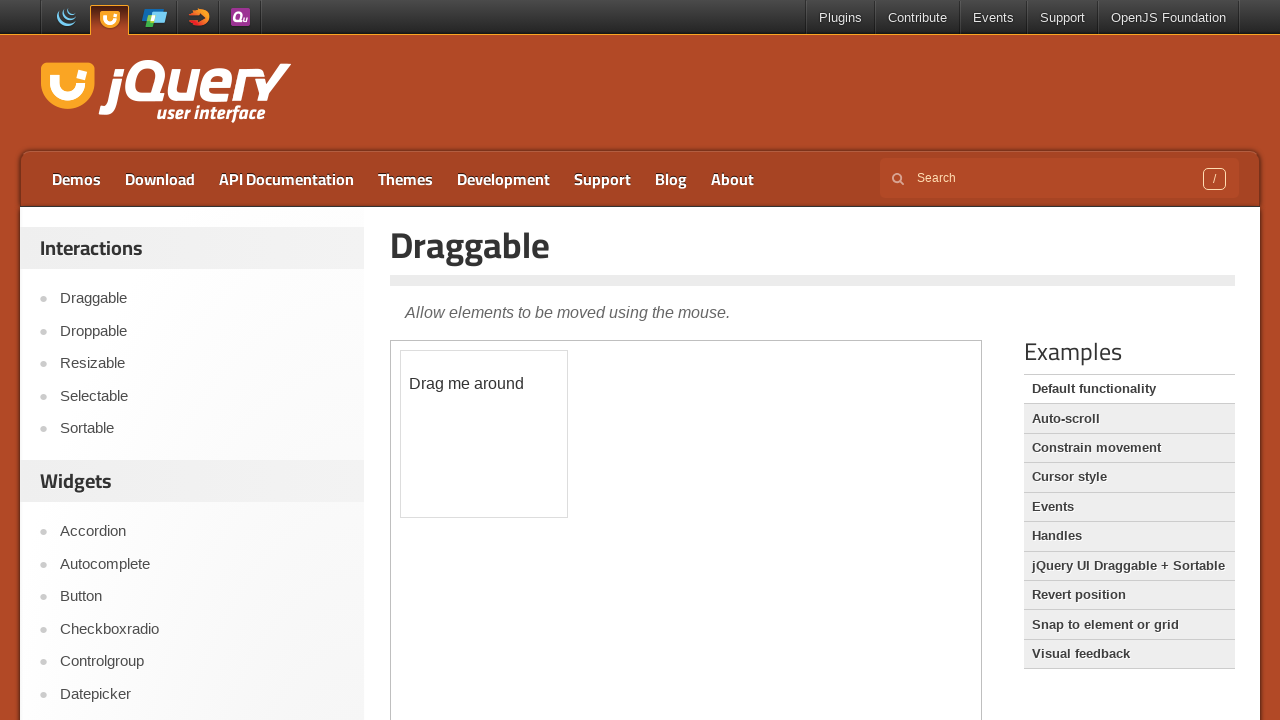

Located the draggable element with id 'draggable'
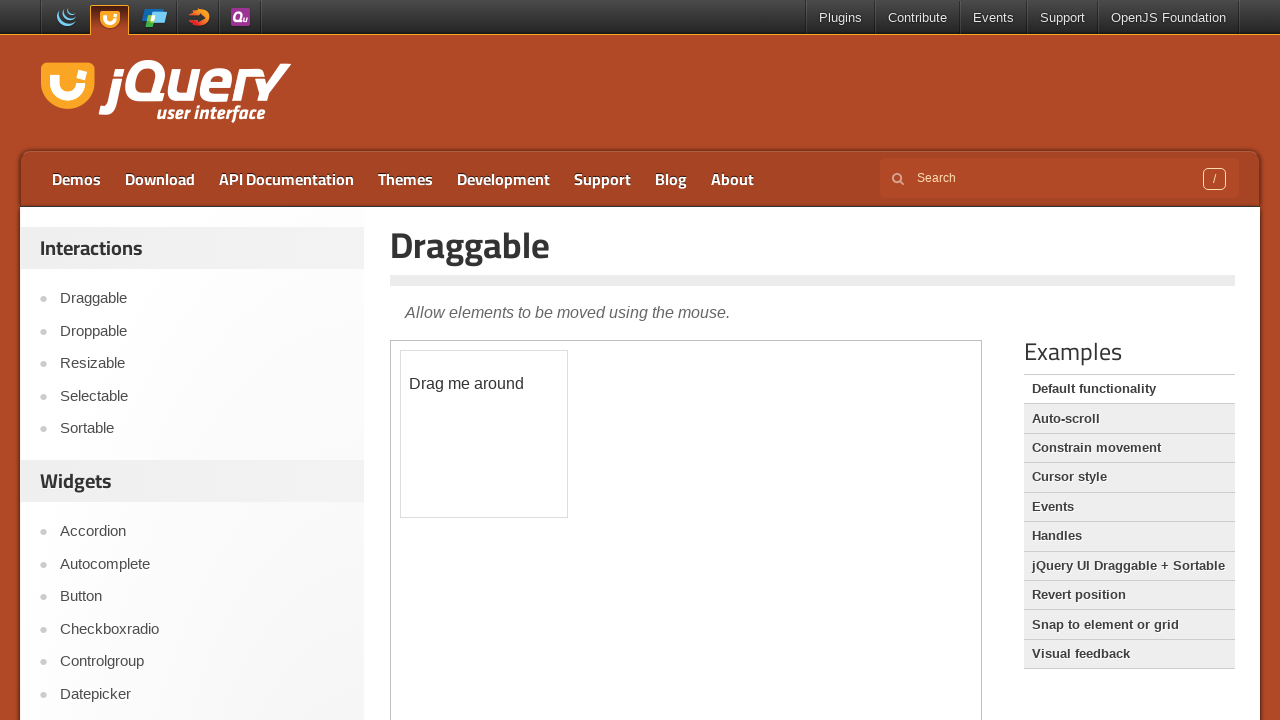

Dragged element by offset (55, 85) pixels at (456, 436)
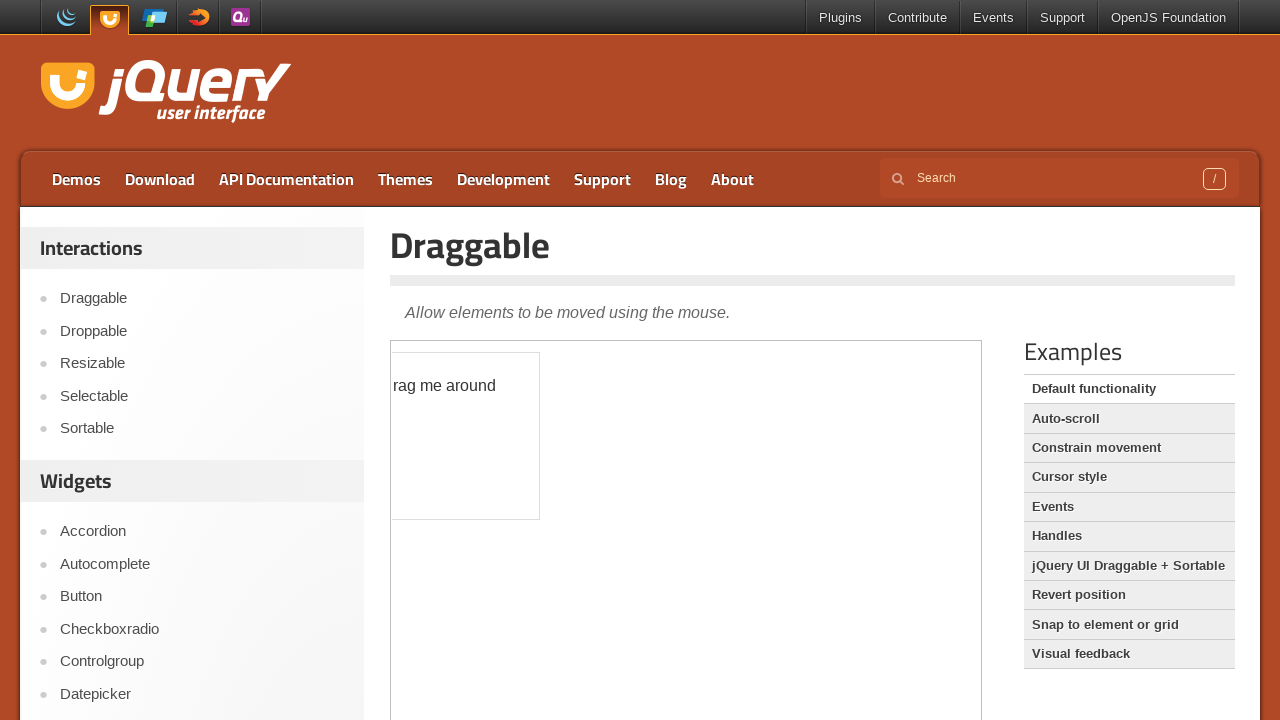

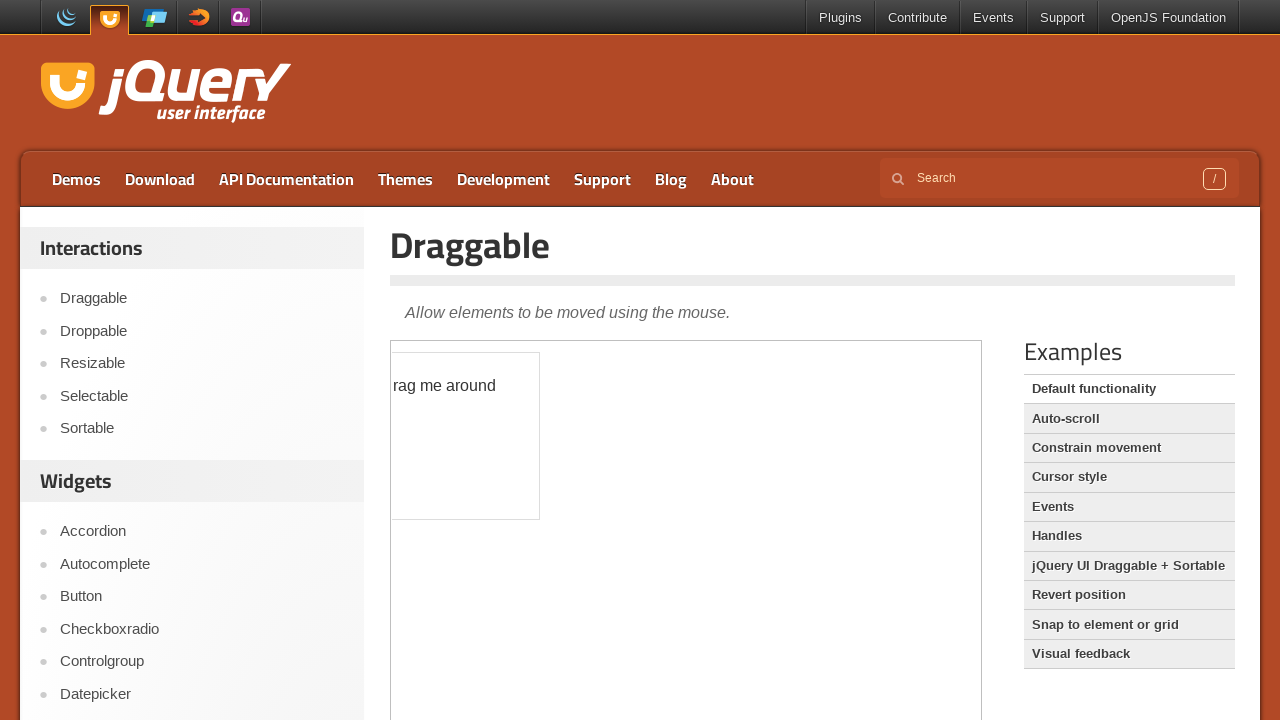